Navigates to a control application website and verifies it loads correctly at desktop and mobile viewport sizes

Starting URL: https://total-control-six.vercel.app/

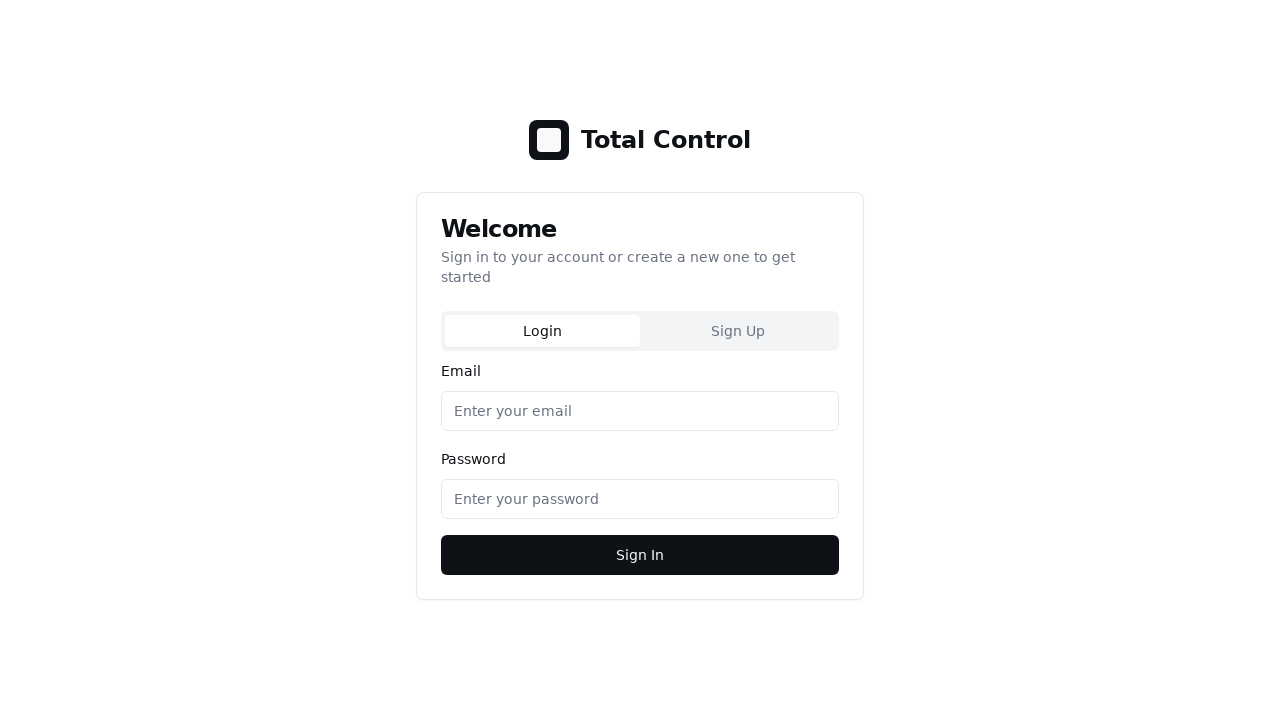

Waited for network idle - page fully loaded
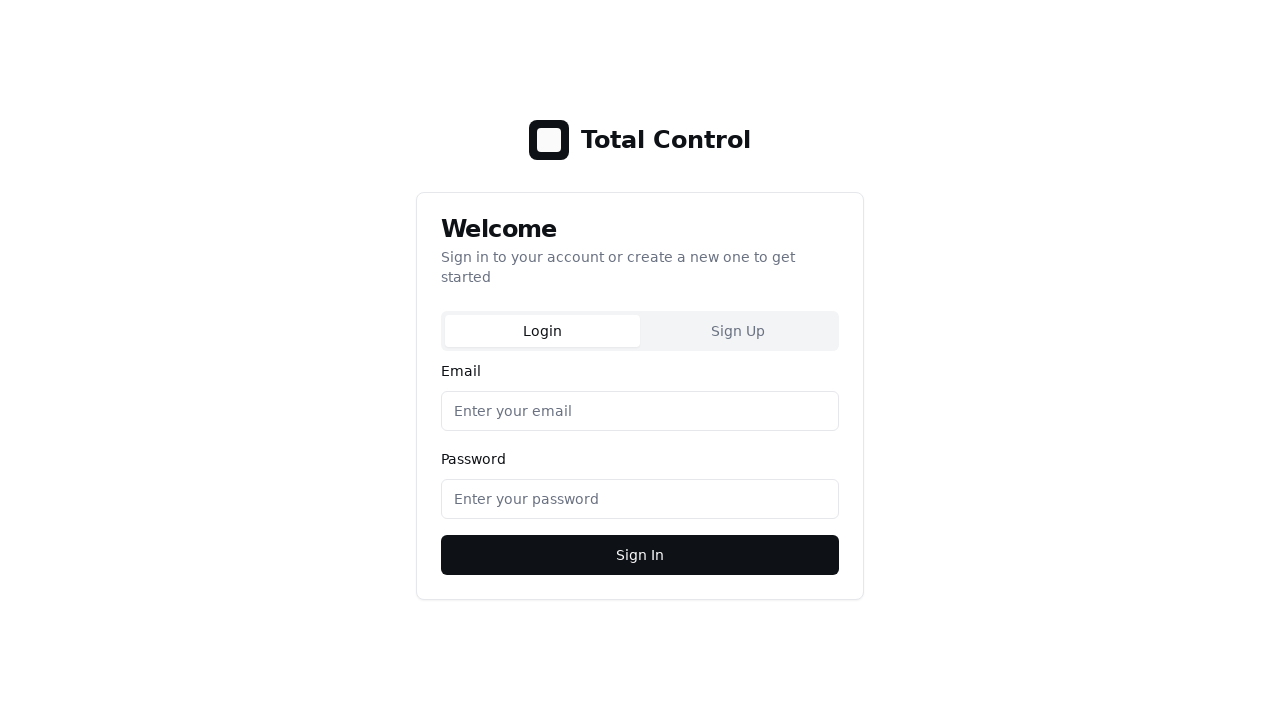

Waited 2 seconds for animations to complete
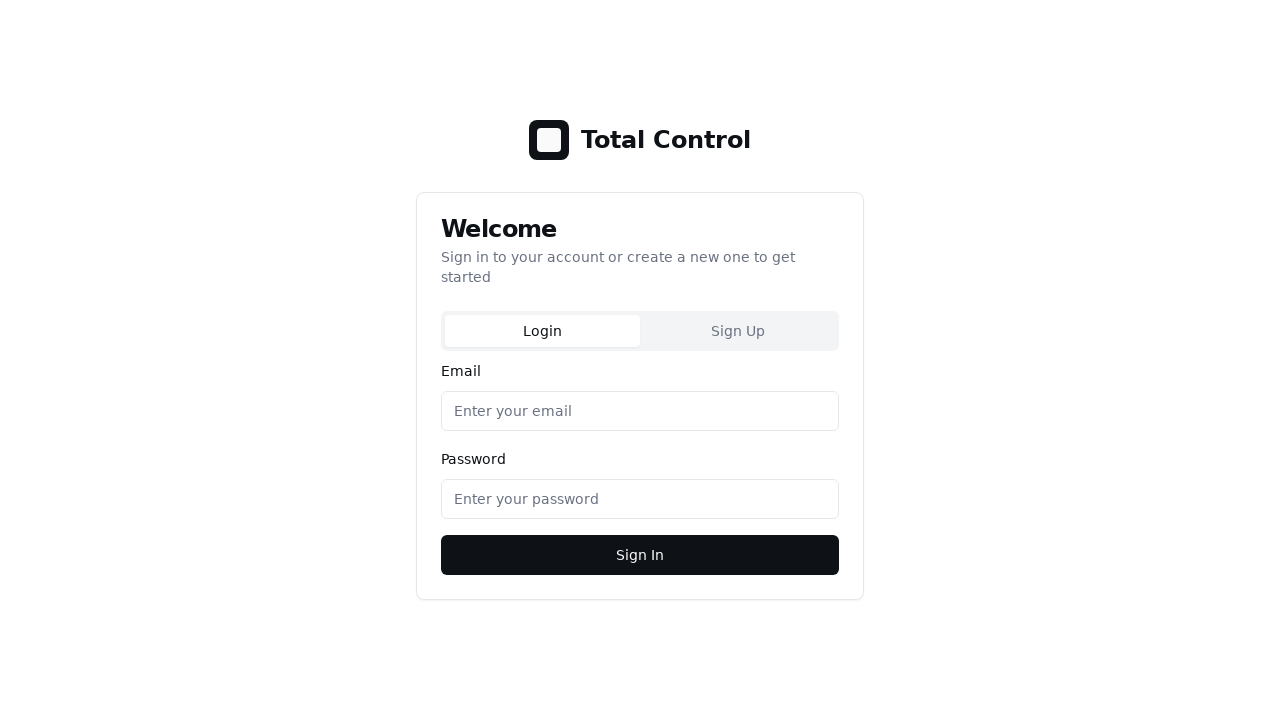

Changed viewport to mobile size (375x667)
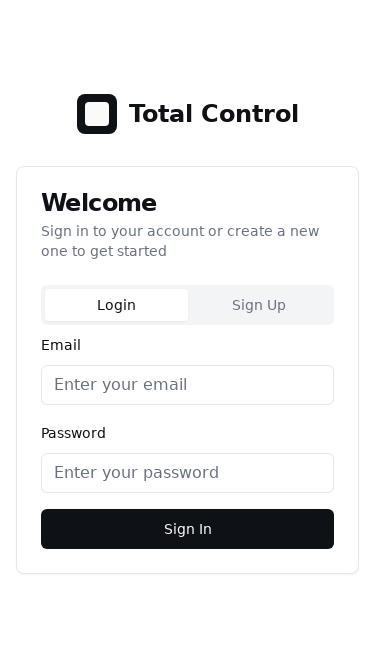

Waited 1 second for responsive layout to settle
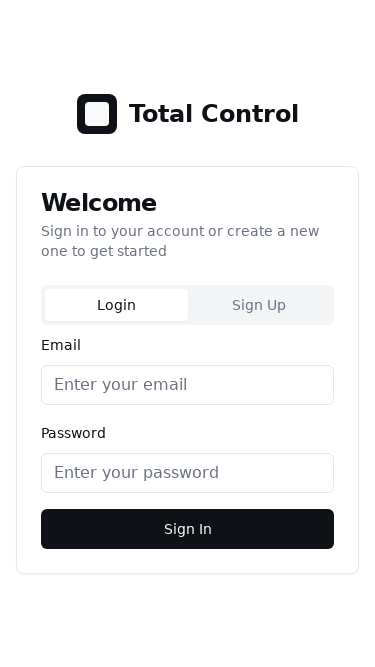

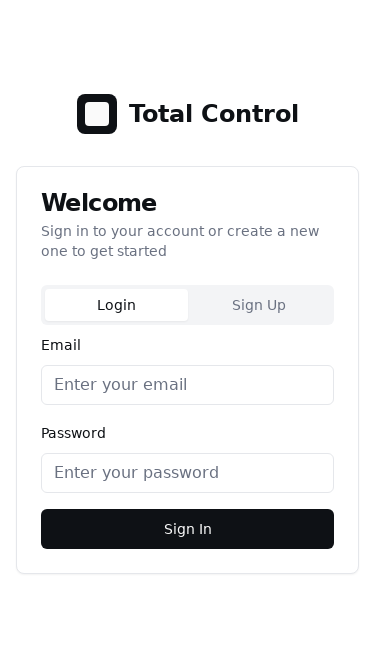